Triggers the login submit button by pressing Return key

Starting URL: https://portaldev.cms.gov/portal/

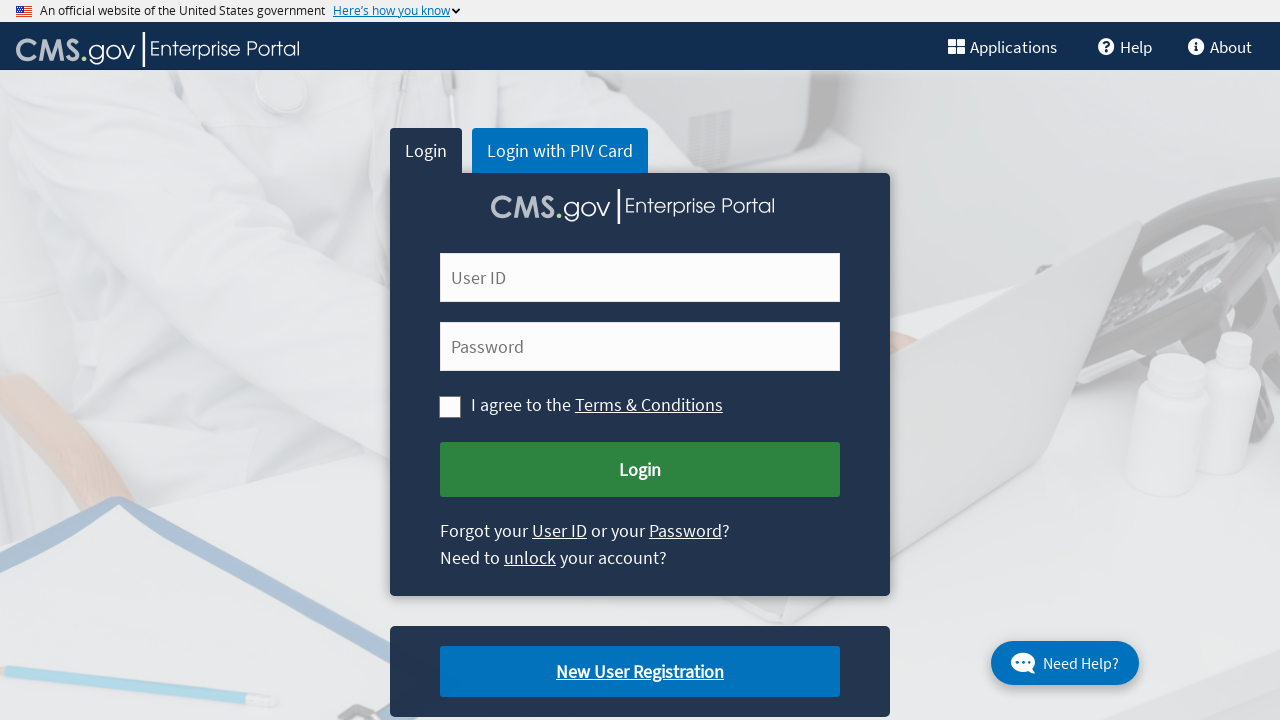

Pressed Enter key on login submit button to trigger form submission on #cms-login-submit
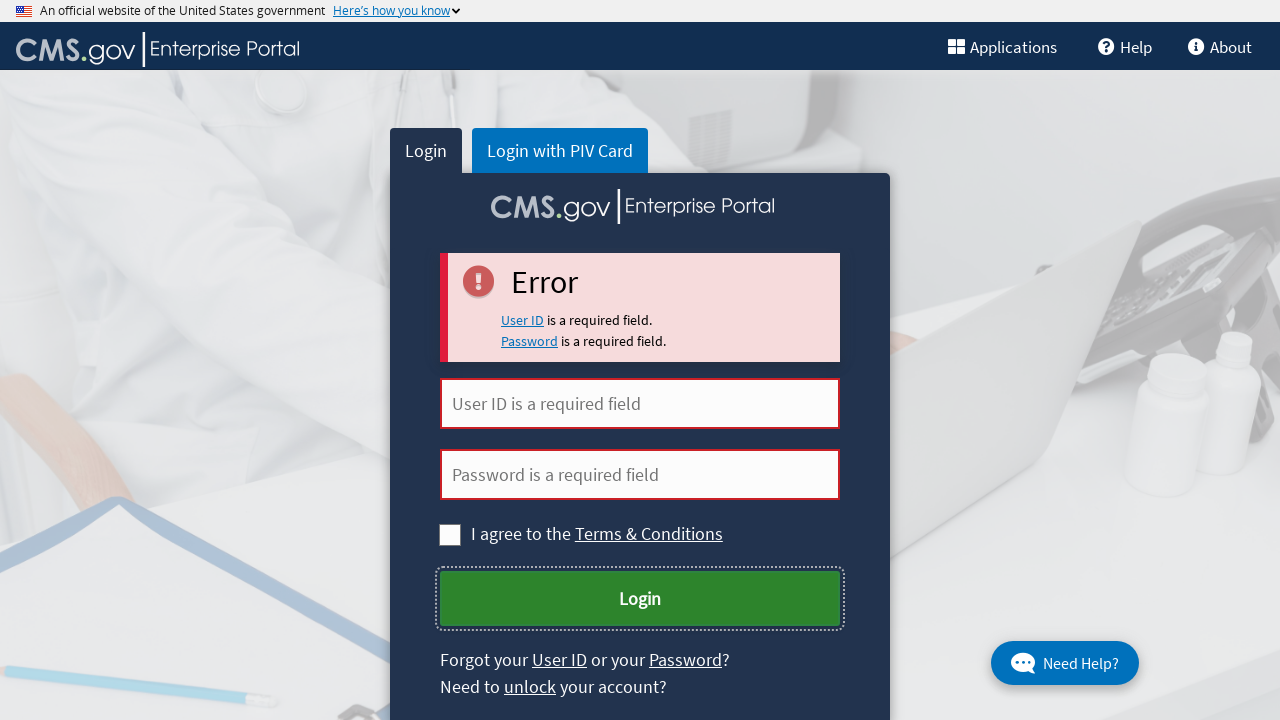

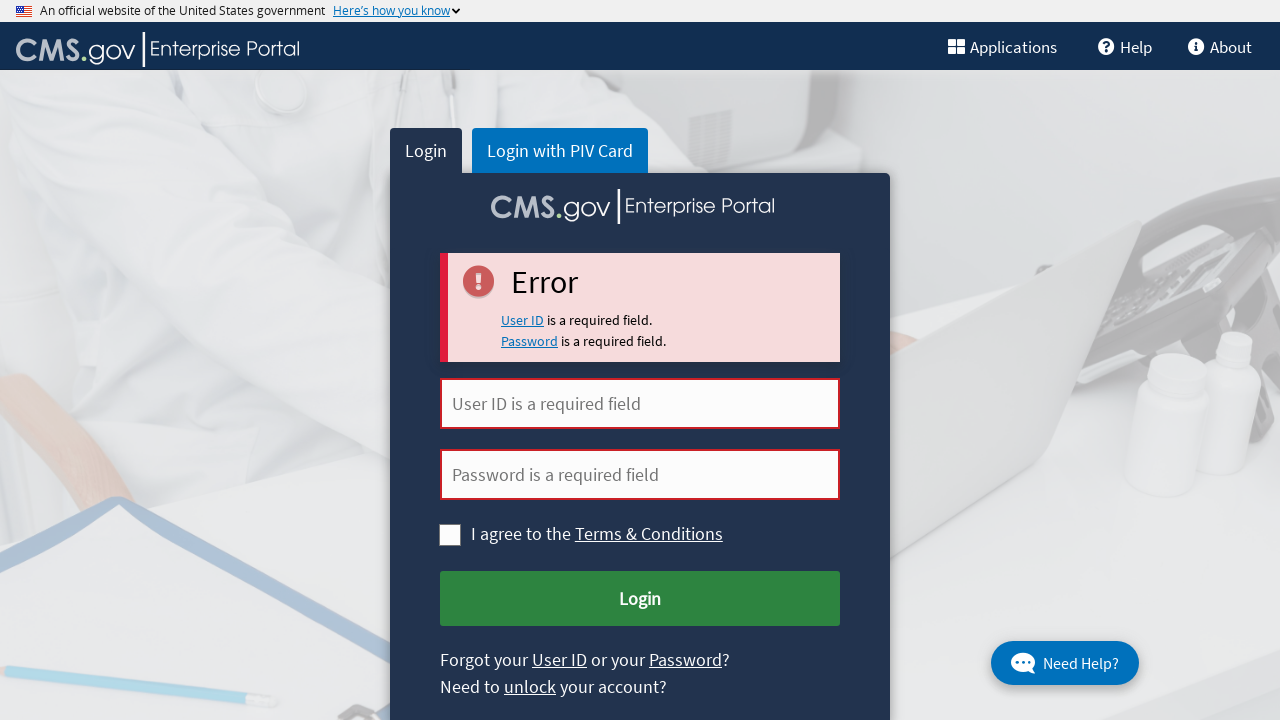